Tests navigation to the registration page by clicking the "Registration / Forgot password" link from the main page and verifying the URL changes to the registration page.

Starting URL: https://qa.koel.app/

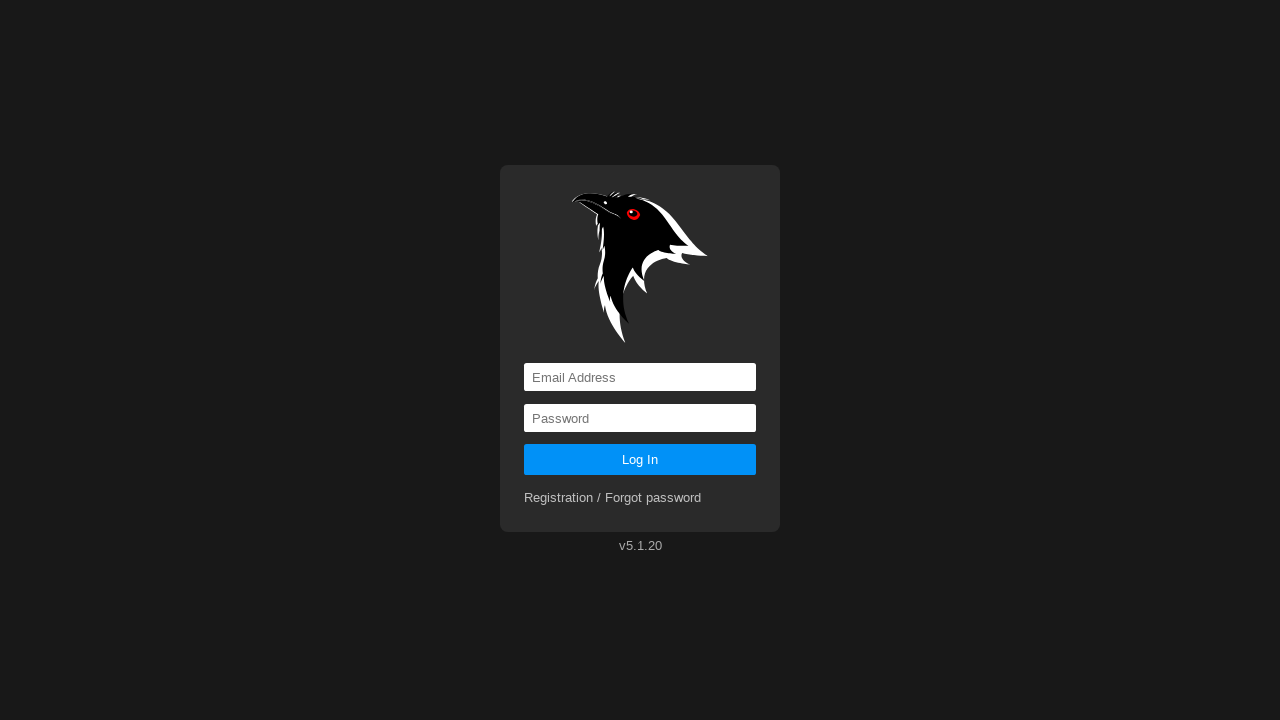

Clicked 'Registration / Forgot password' link at (613, 498) on xpath=//a[contains(text(), 'Registration / Forgot password')]
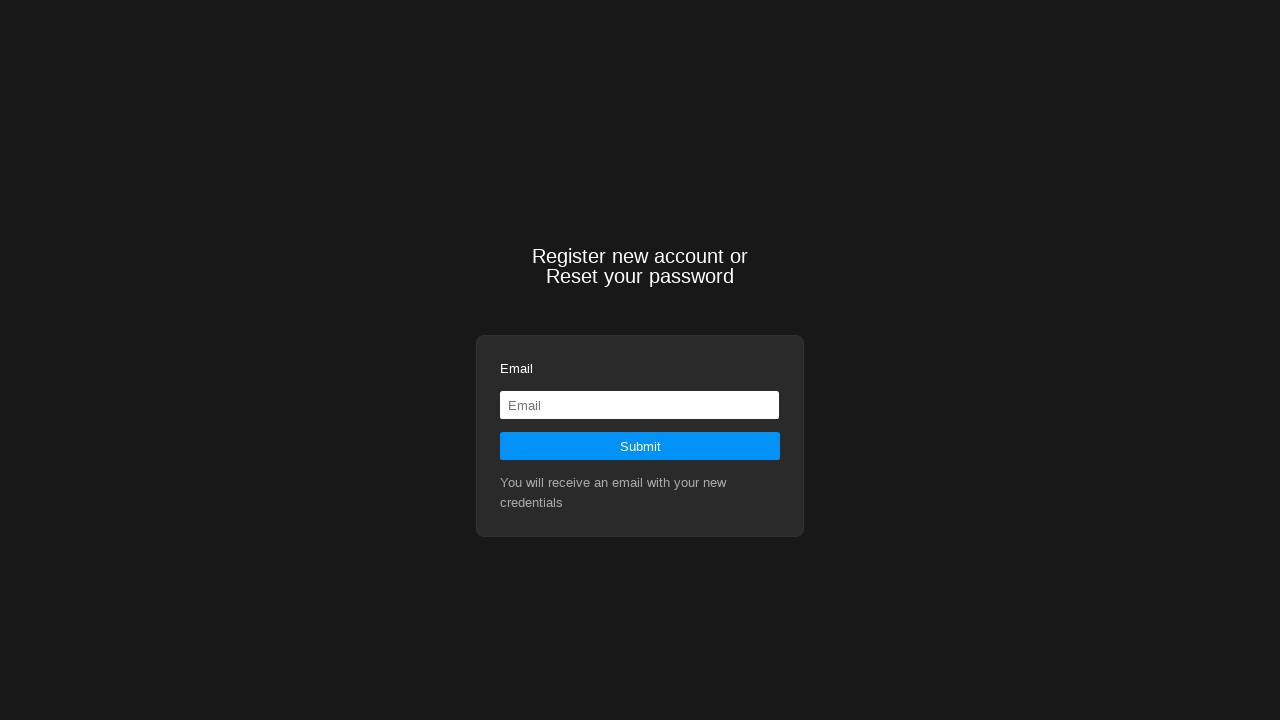

Navigated to registration page and URL changed to https://qa.koel.app/registration
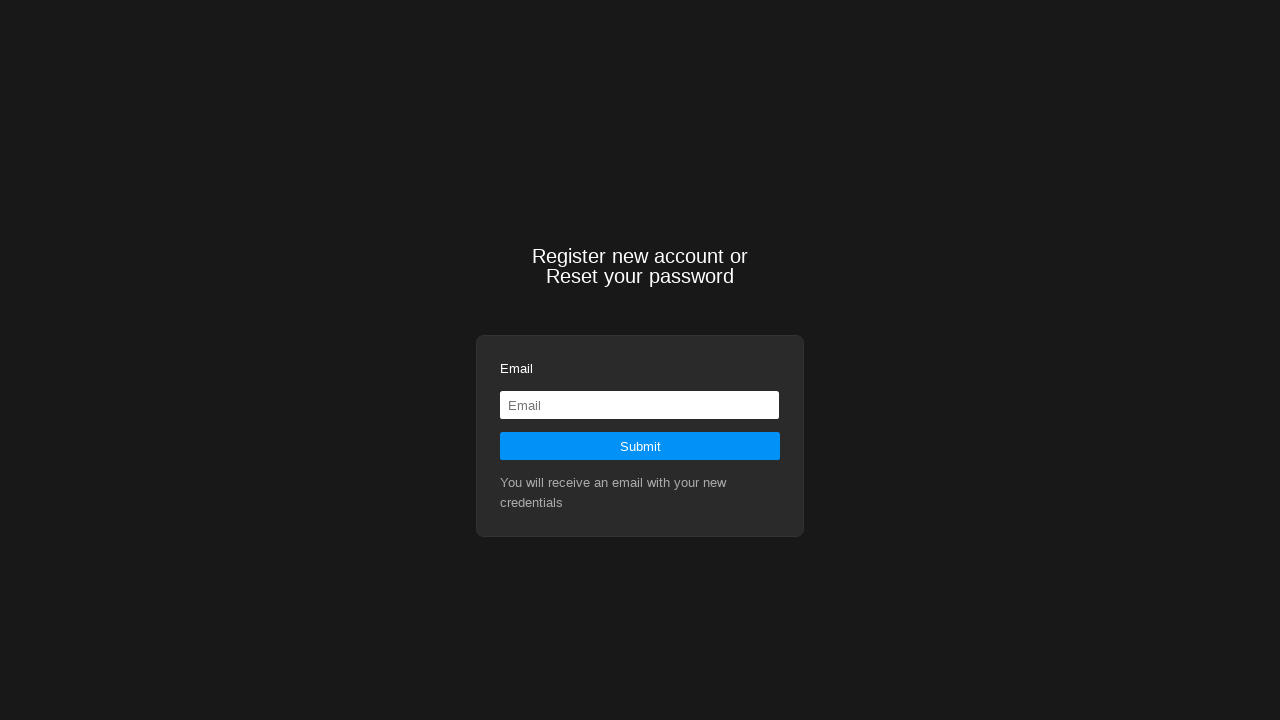

Verified current URL is https://qa.koel.app/registration
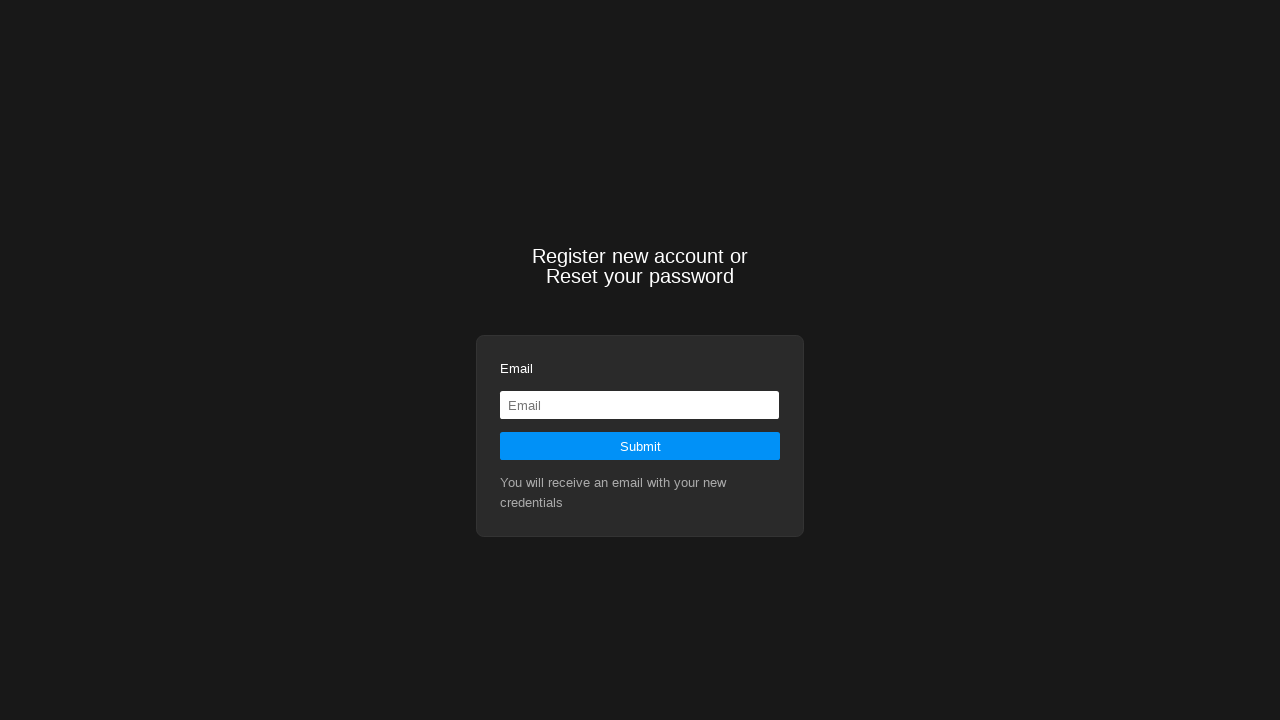

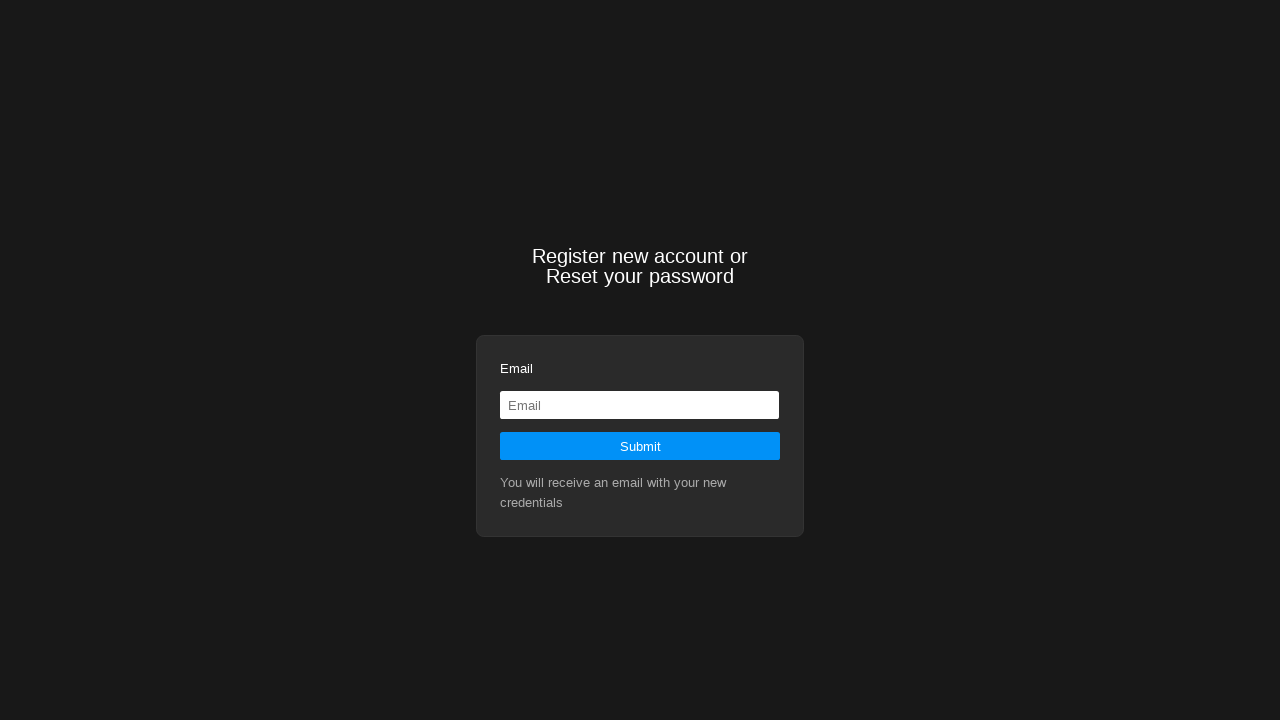